Tests drag and drop functionality on jQuery UI's droppable demo page by dragging an element and dropping it onto a target drop zone within an iframe.

Starting URL: https://jqueryui.com/droppable/

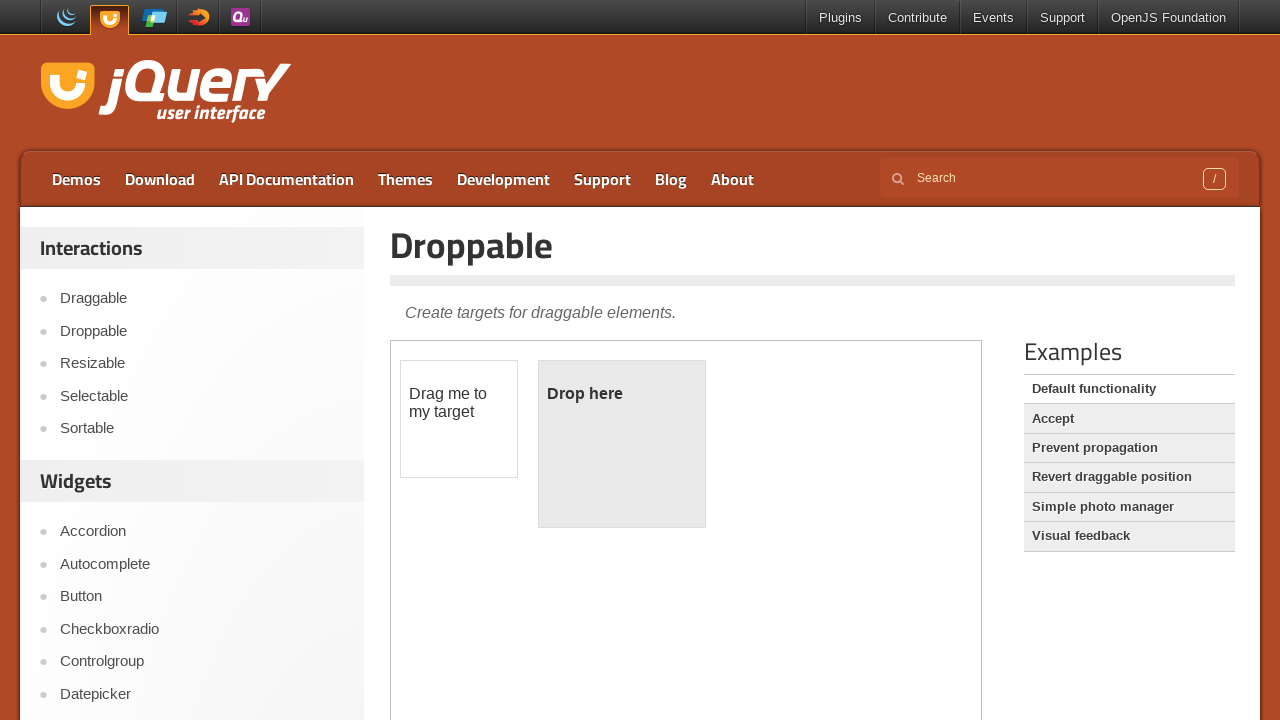

Navigated to jQuery UI droppable demo page
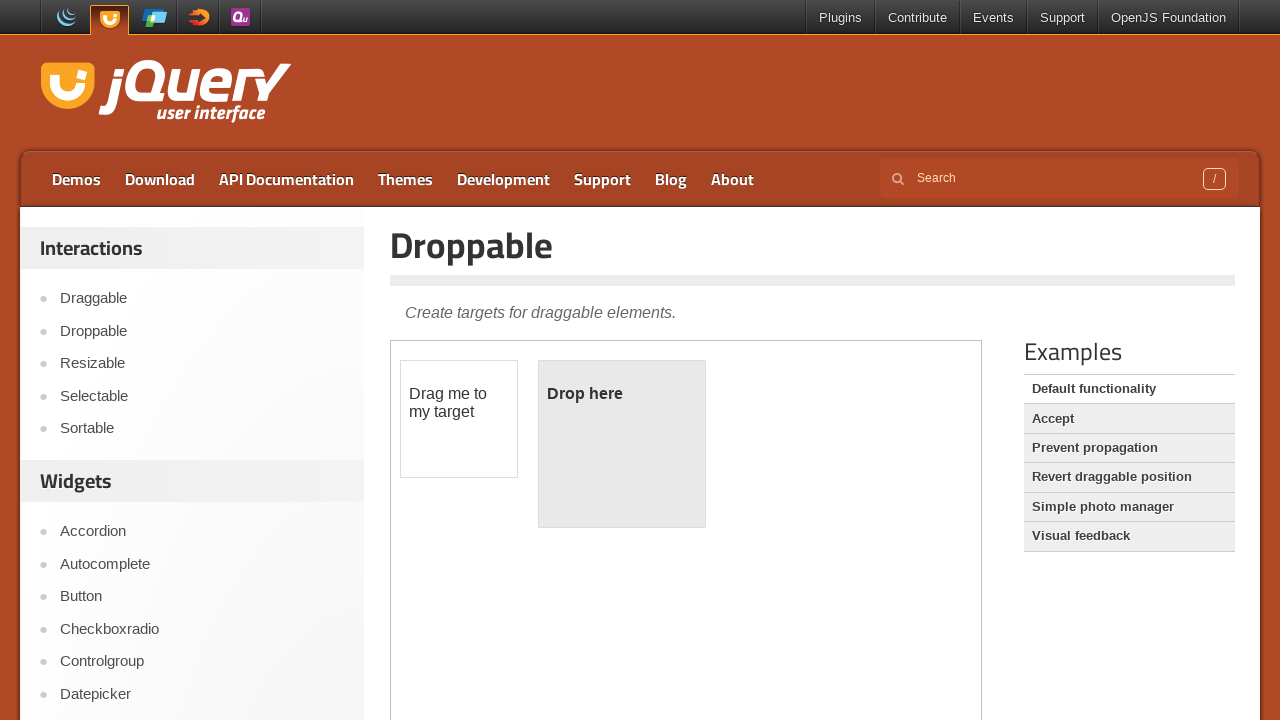

Located iframe containing drag and drop elements
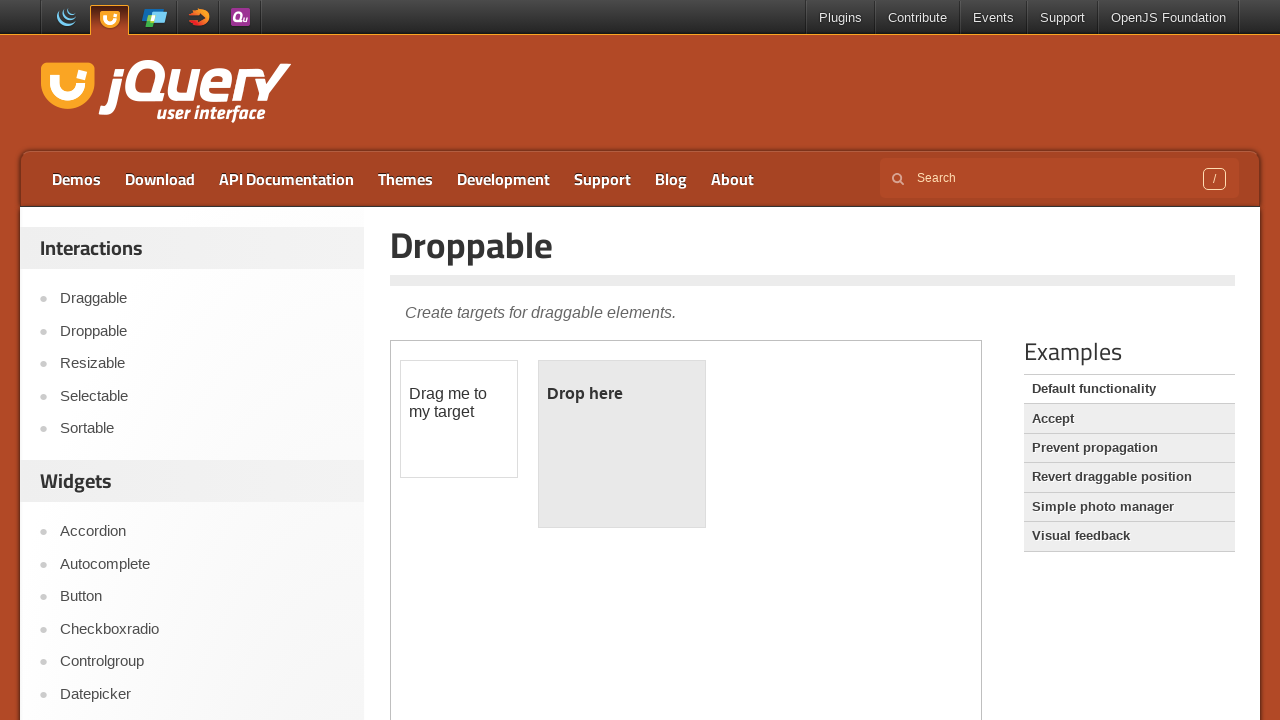

Located draggable element in iframe
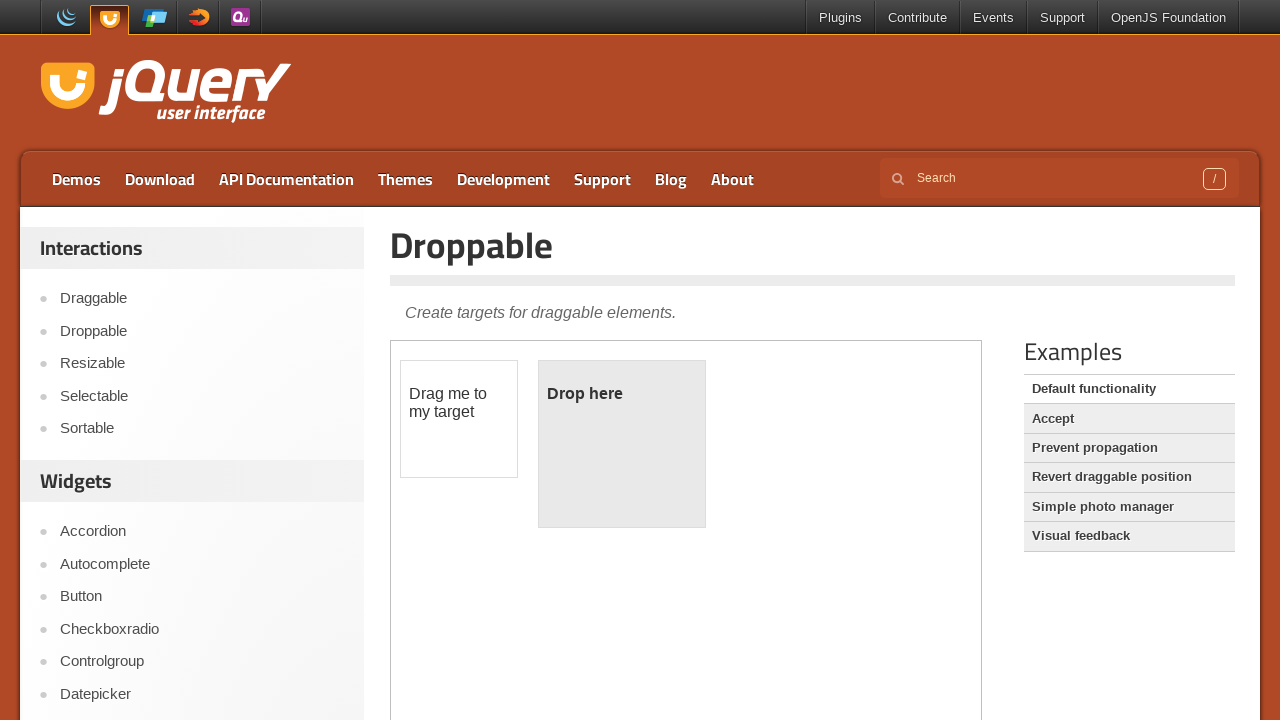

Located droppable target element in iframe
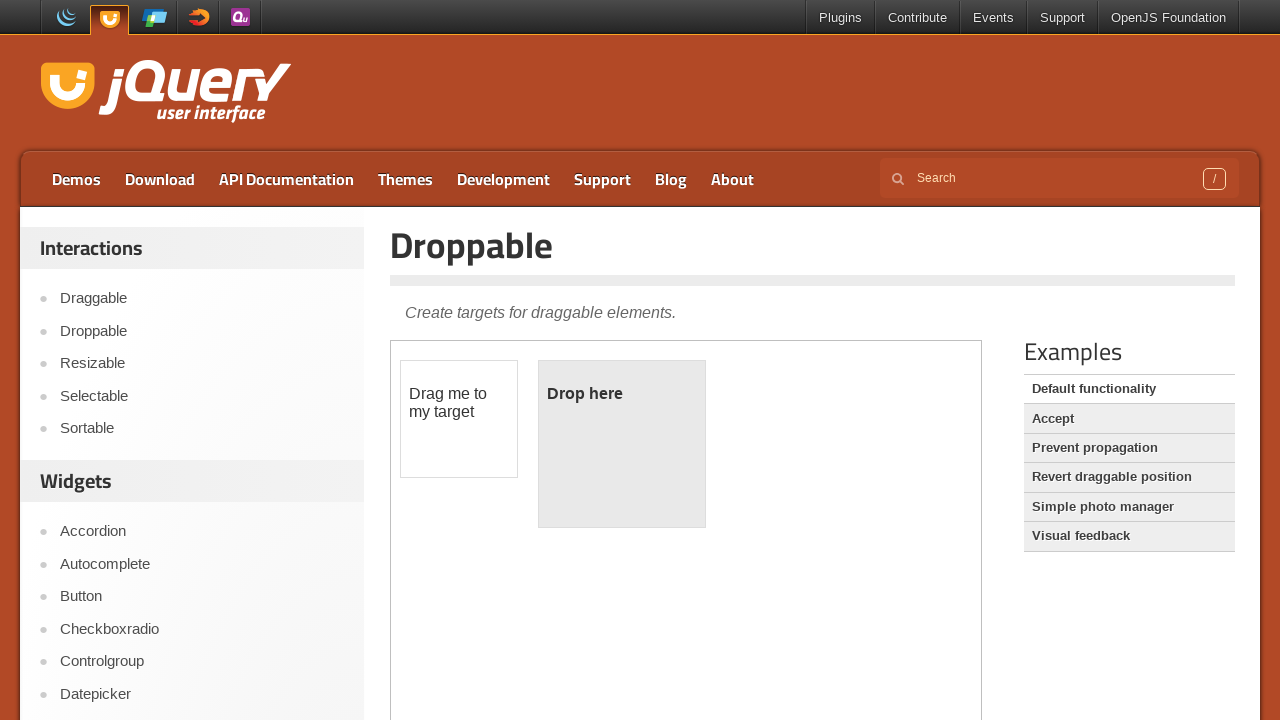

Dragged element from draggable to droppable target at (622, 444)
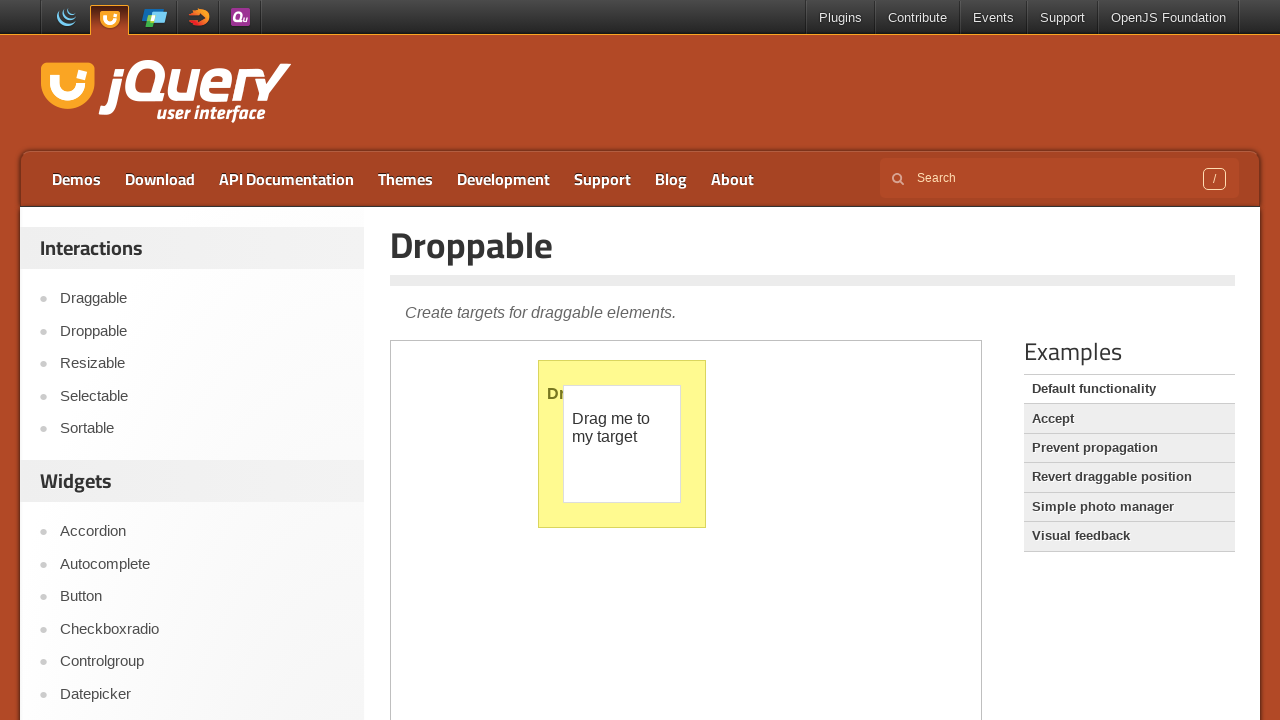

Verified drop was successful - droppable element shows 'Dropped!' text
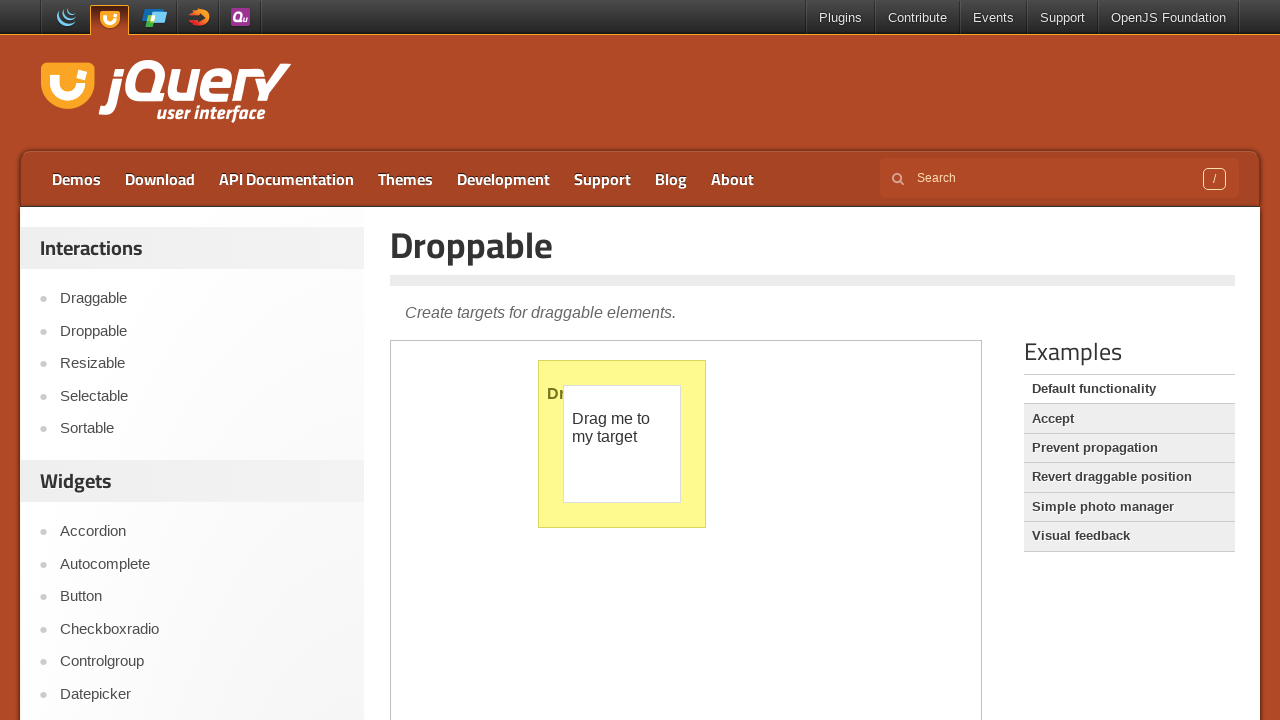

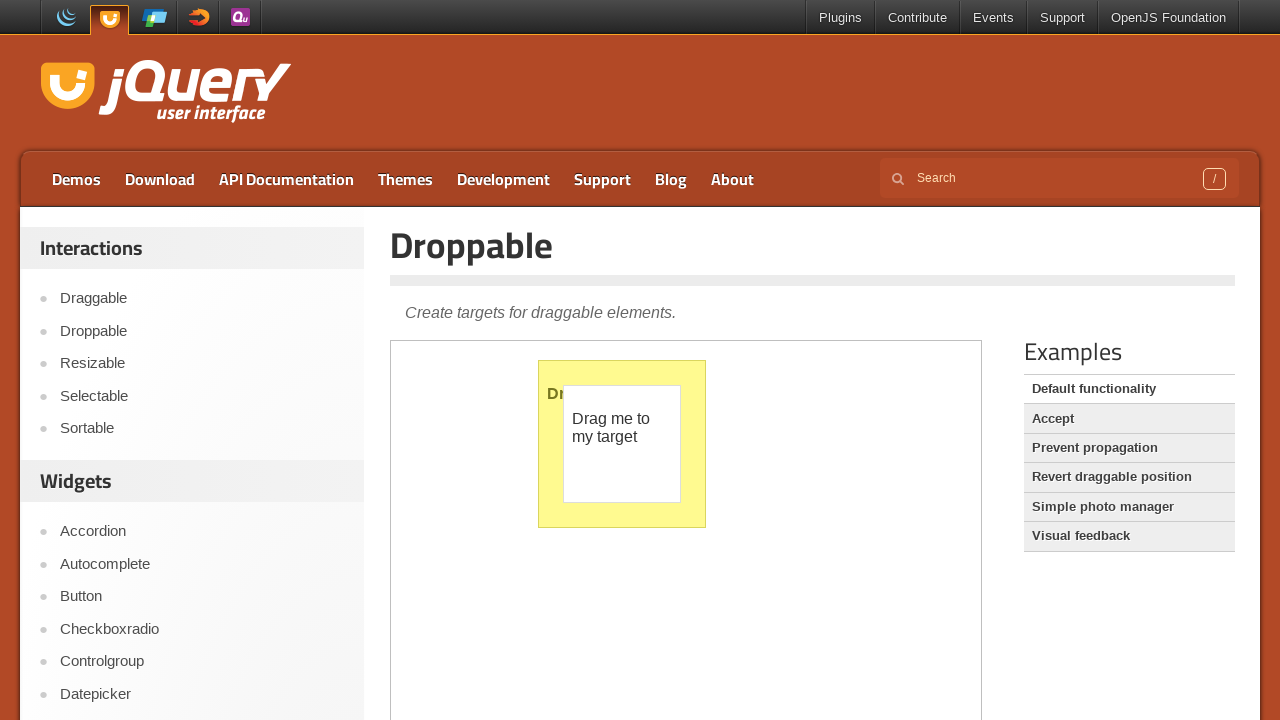